Tests language selection functionality on Tesla Solar Panels page by clicking the language selector and switching to Spanish

Starting URL: https://www.tesla.com/solarpanels

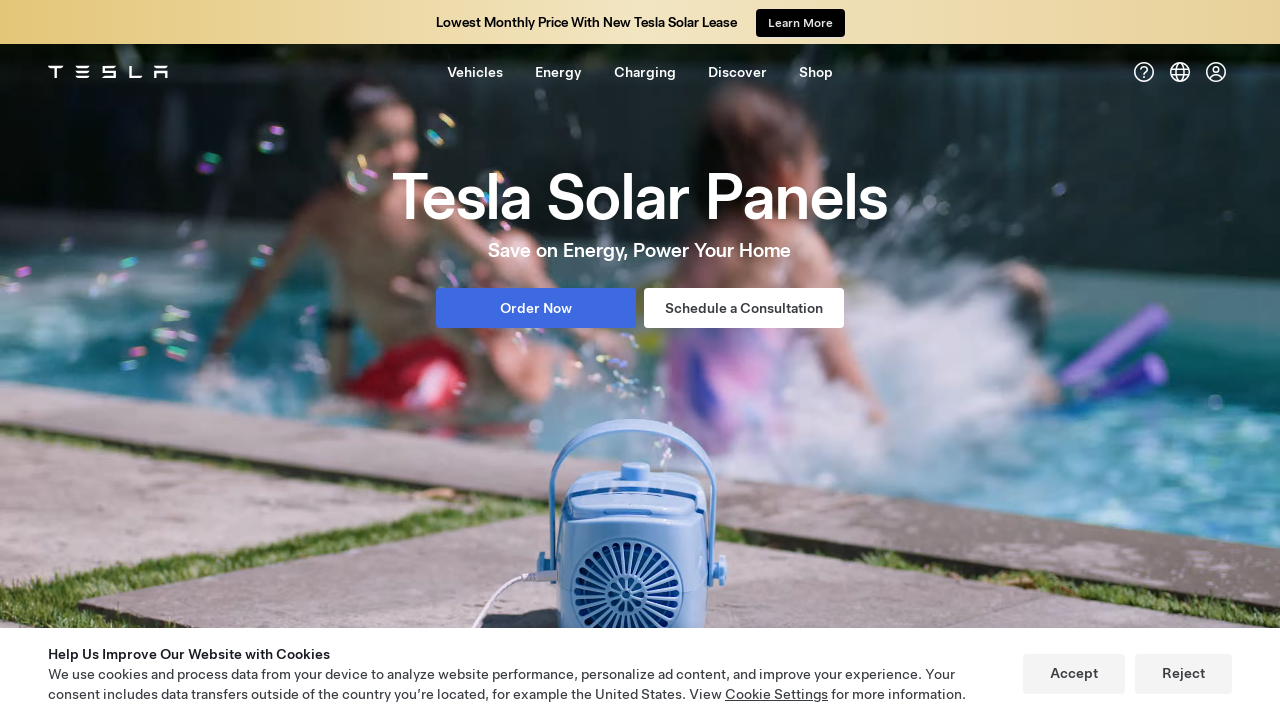

Clicked language selector button at (1180, 72) on button#dx-nav-item--locale-selector
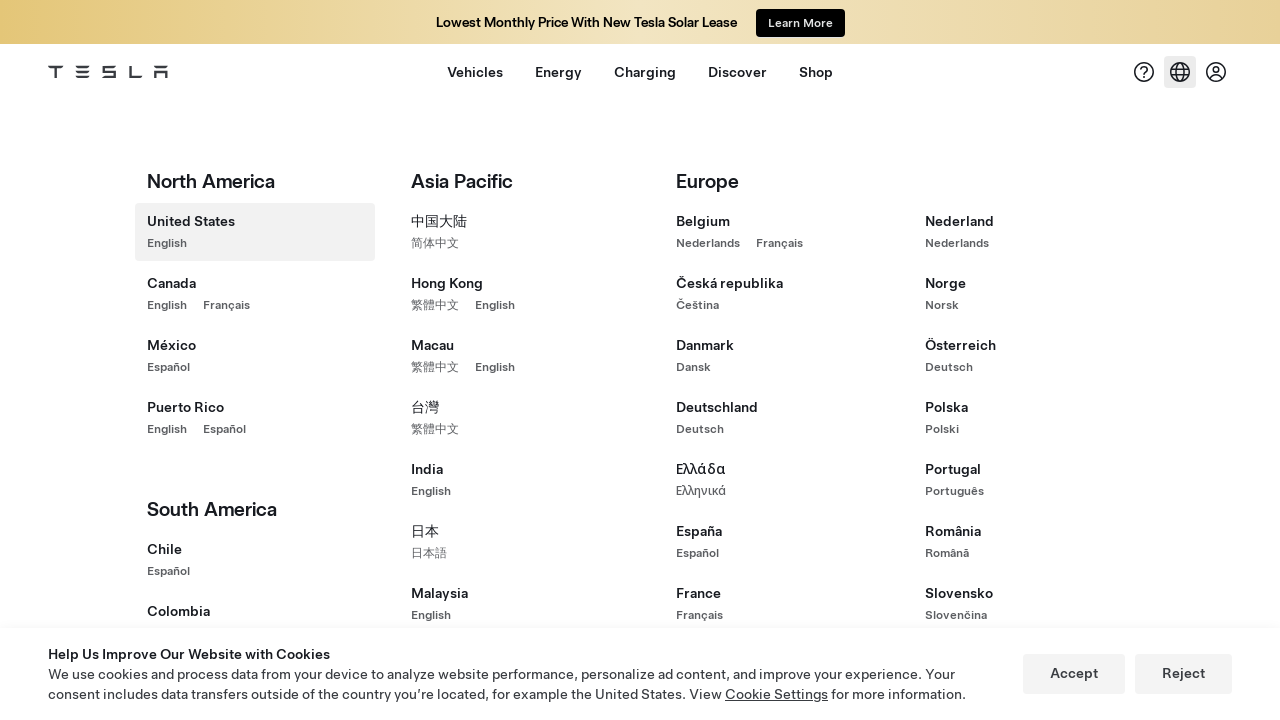

Waited for language dropdown to appear
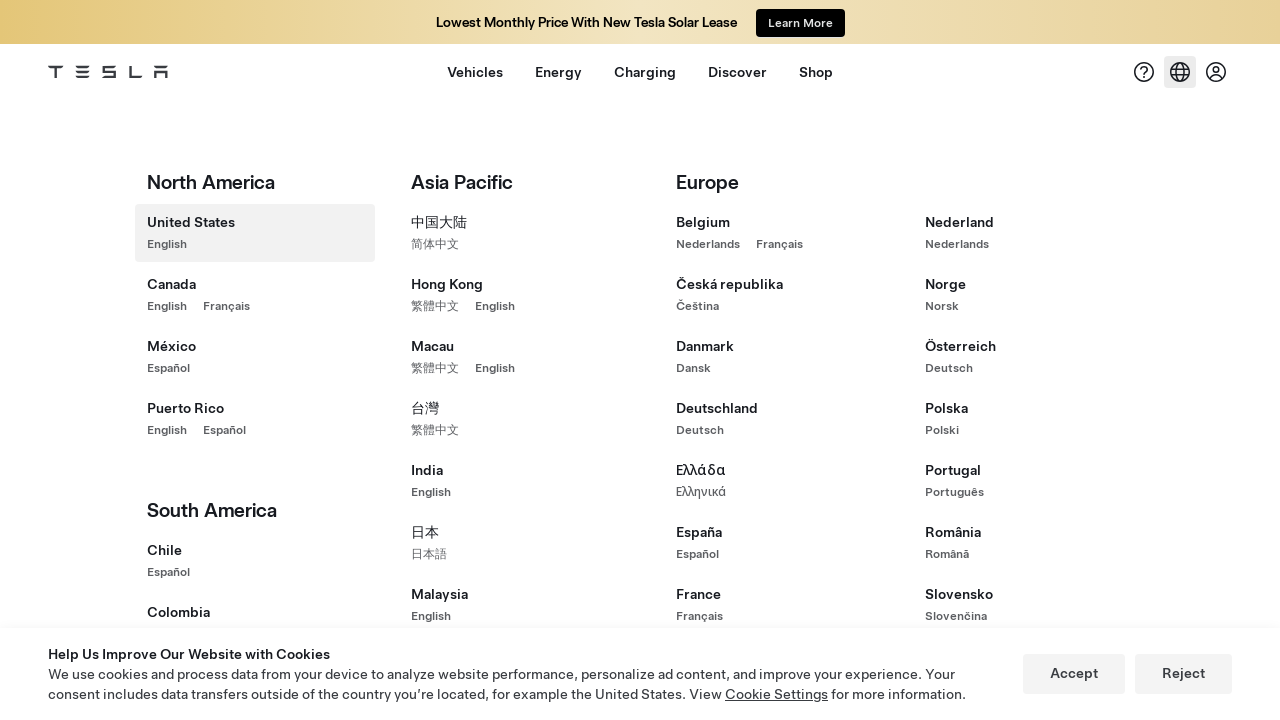

Clicked Spanish language option in dropdown at (168, 368) on a:has-text('Español')
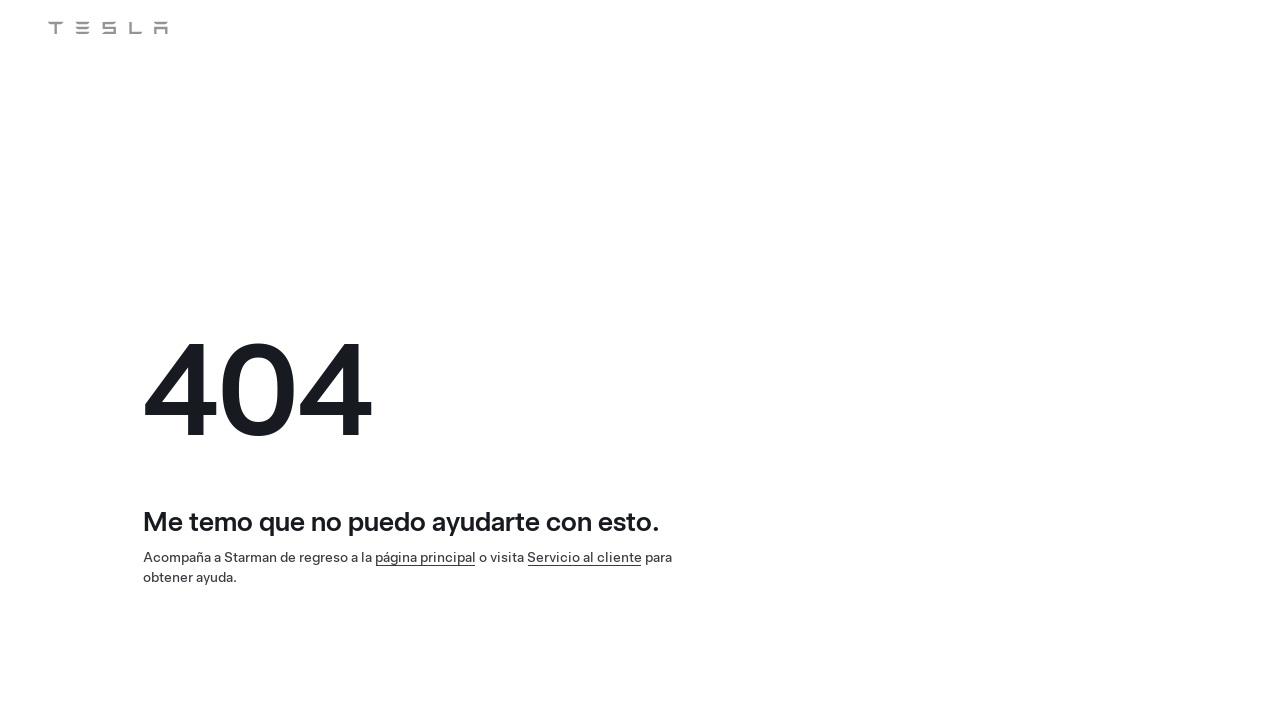

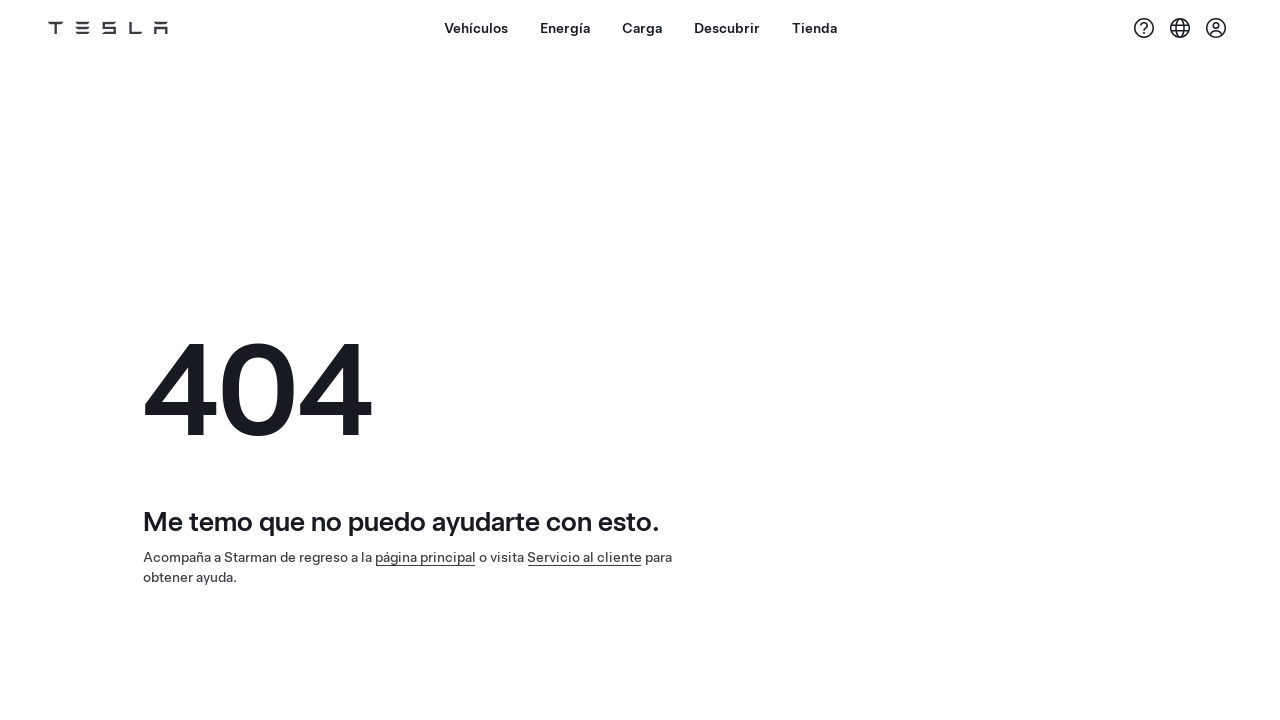